Navigates to the Course page and selects a department from the dropdown by value

Starting URL: https://gravitymvctestapplication.azurewebsites.net/Course

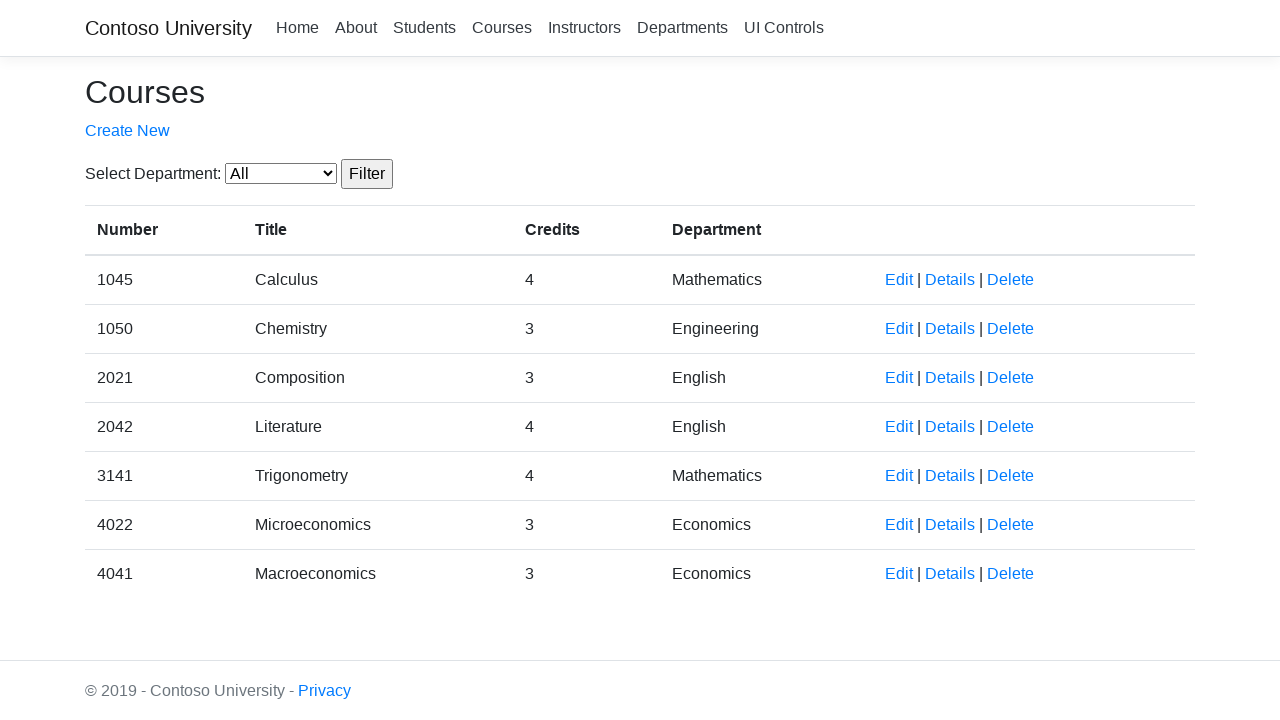

Navigated to Course page
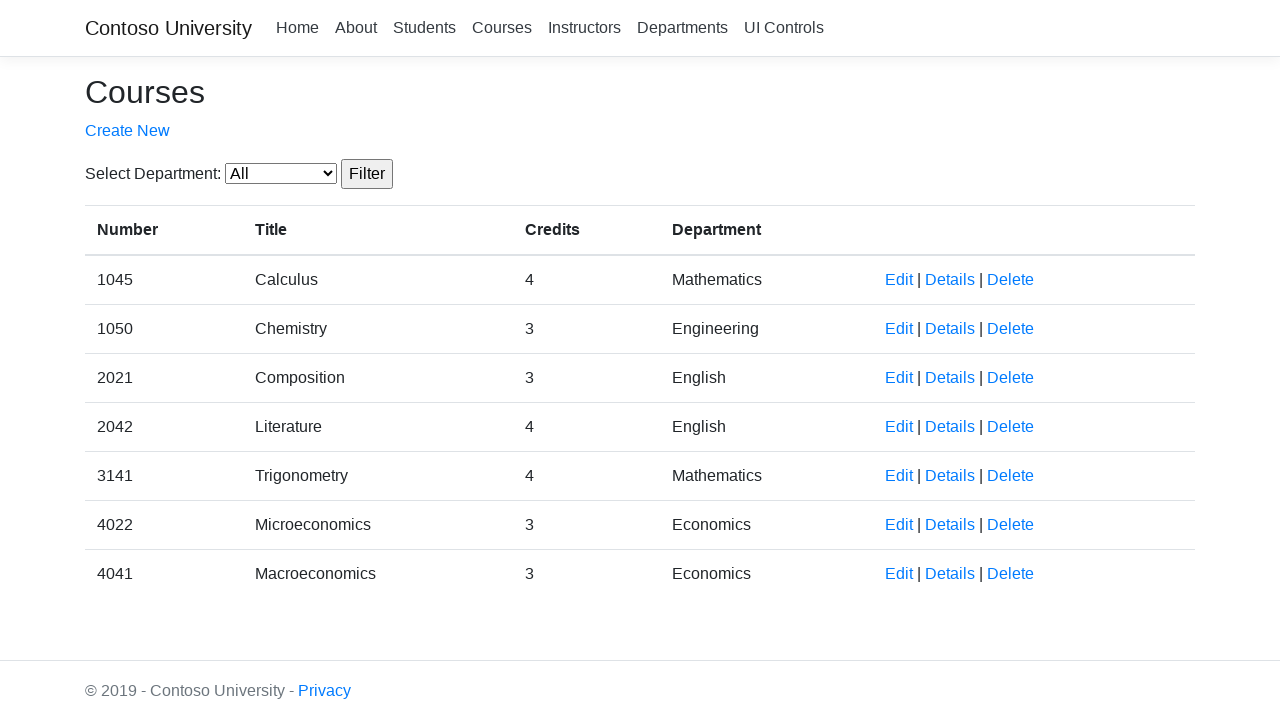

Selected department with value '4' from dropdown on select#SelectedDepartment
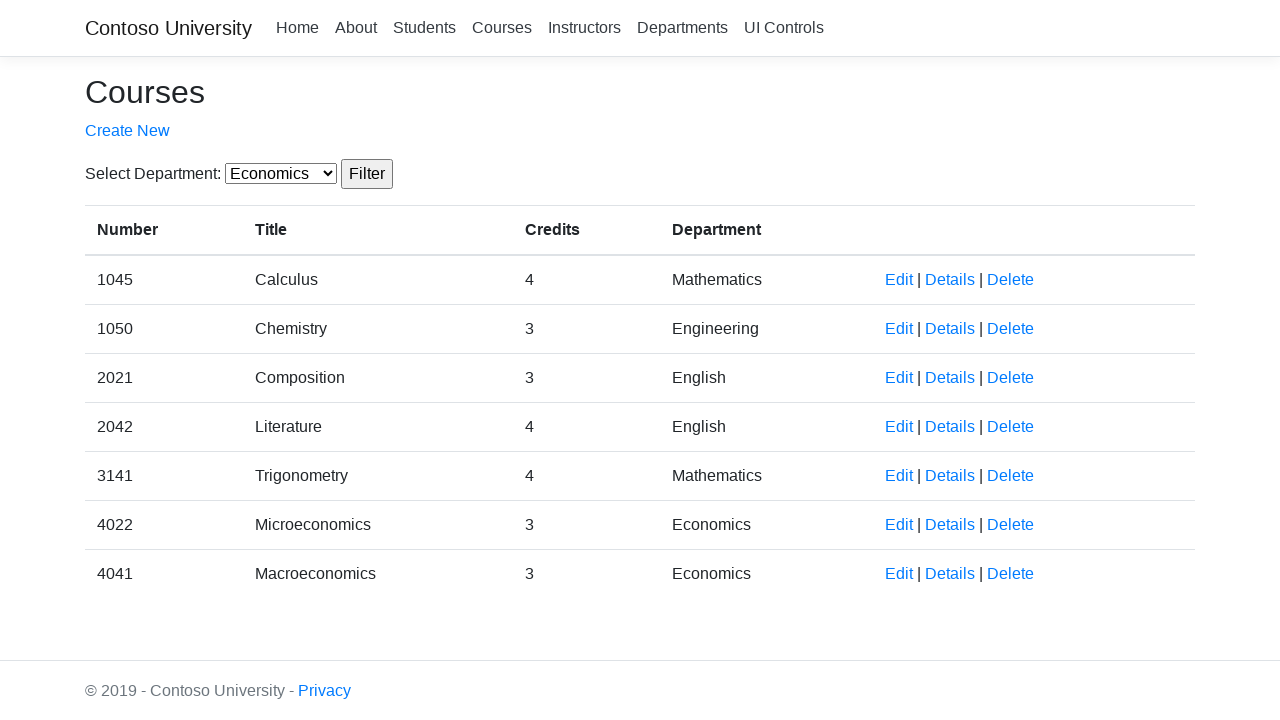

Waited for network to become idle after department selection
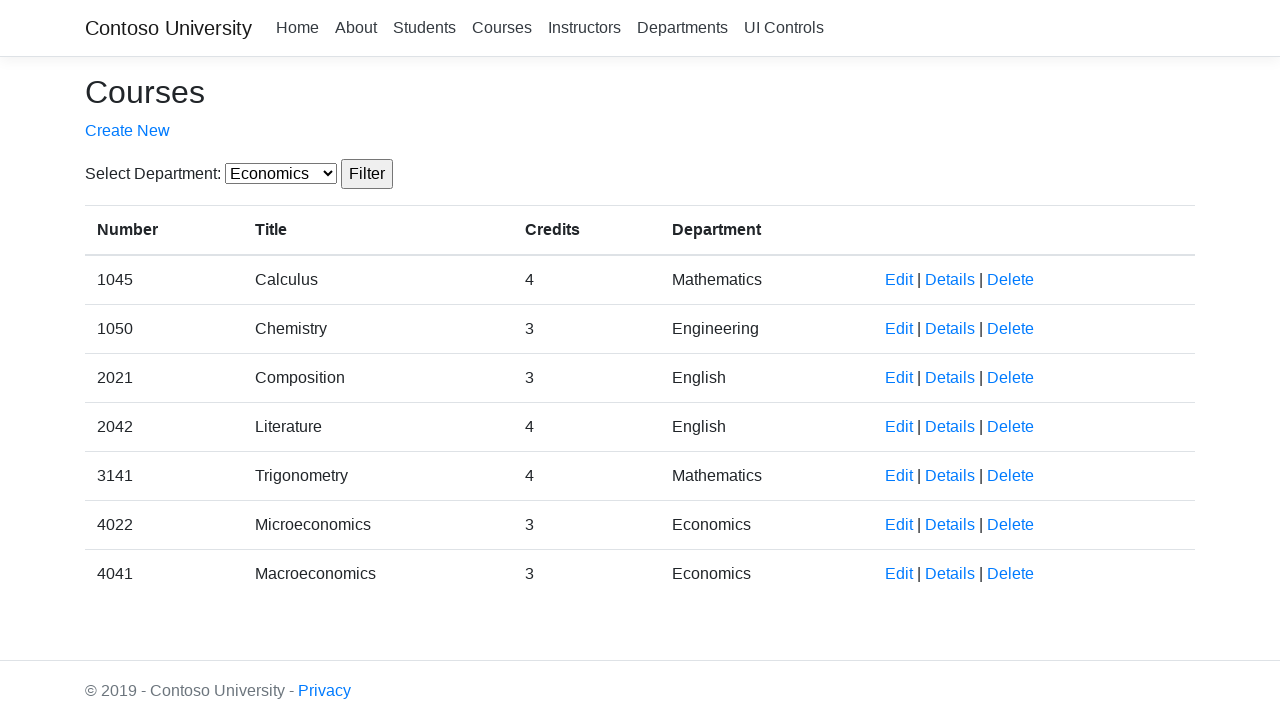

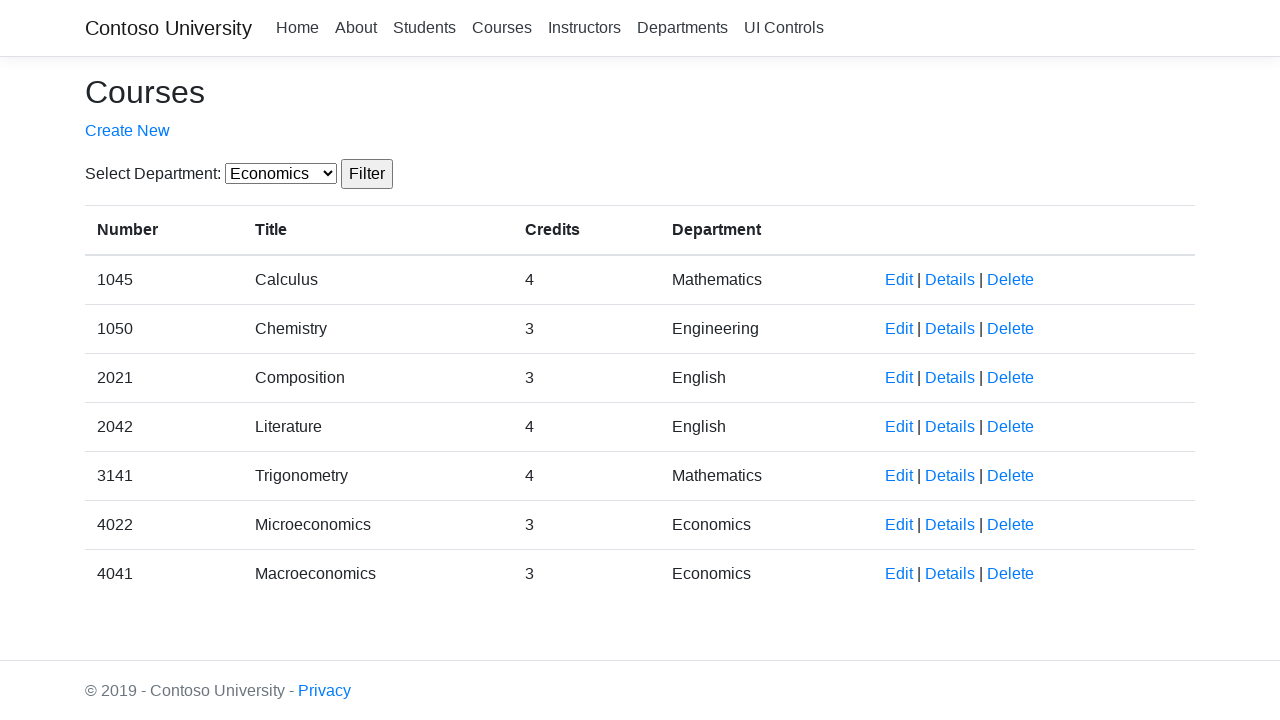